Tests navigation through the Frames section by clicking on link texts to navigate to the iFrame page

Starting URL: http://the-internet.herokuapp.com/

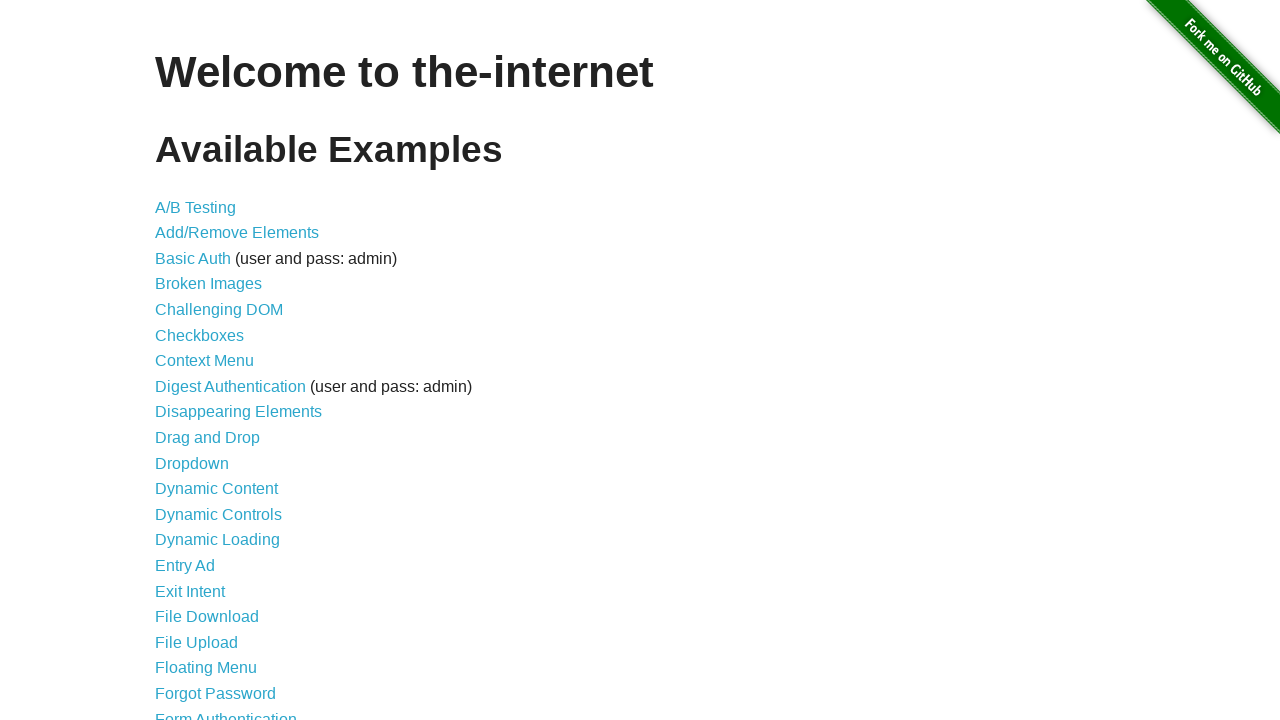

Clicked on 'Frames' link to navigate to Frames section at (182, 361) on text=Frames
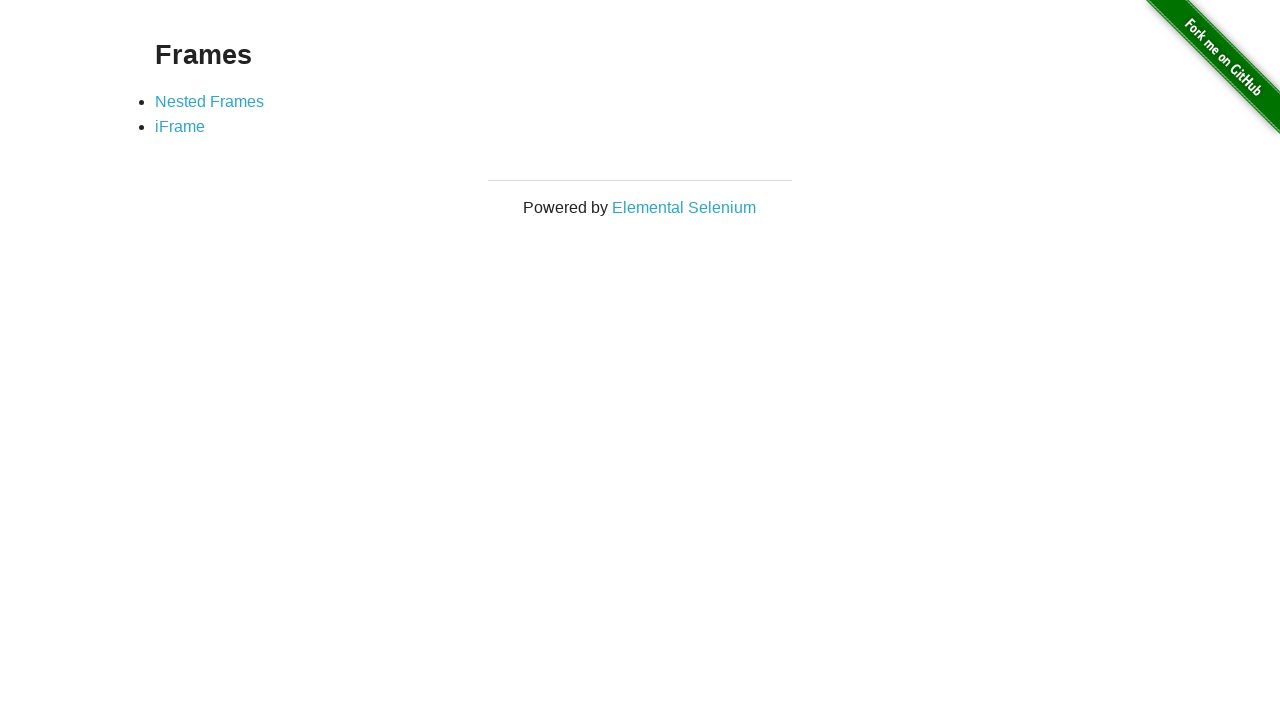

Clicked on 'iFrame' link to navigate to iFrame page at (180, 127) on text=iFrame
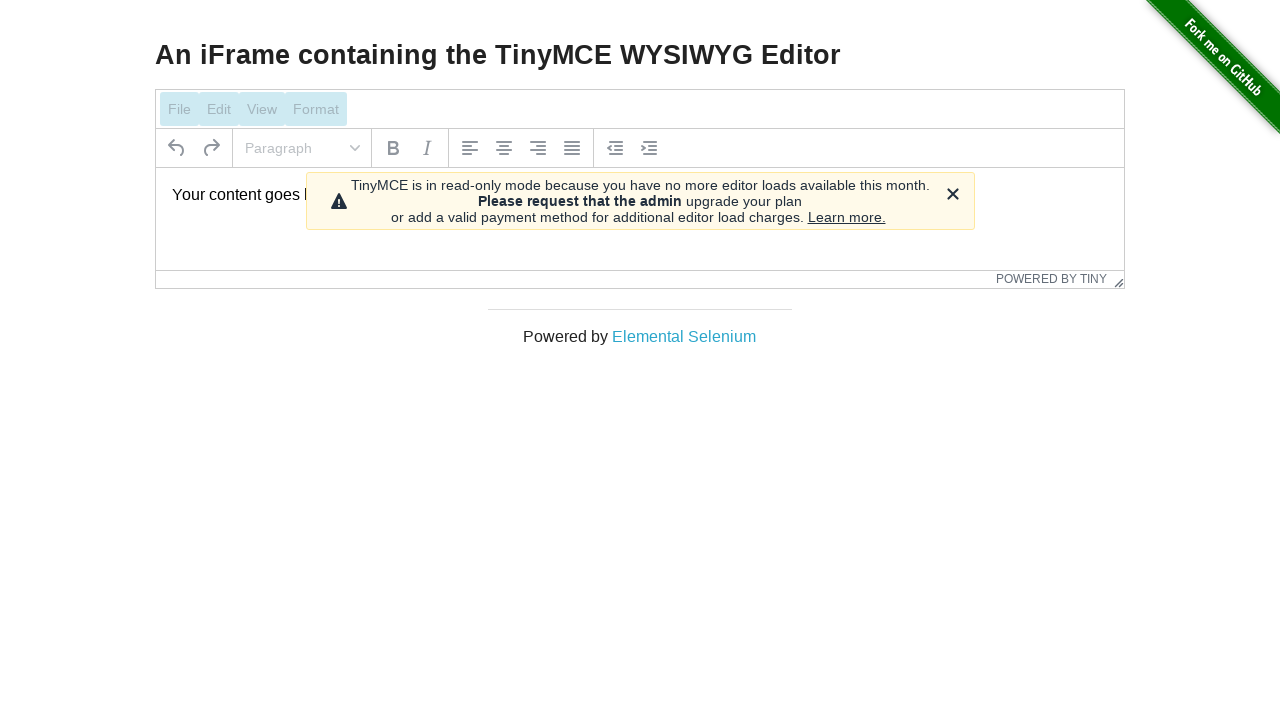

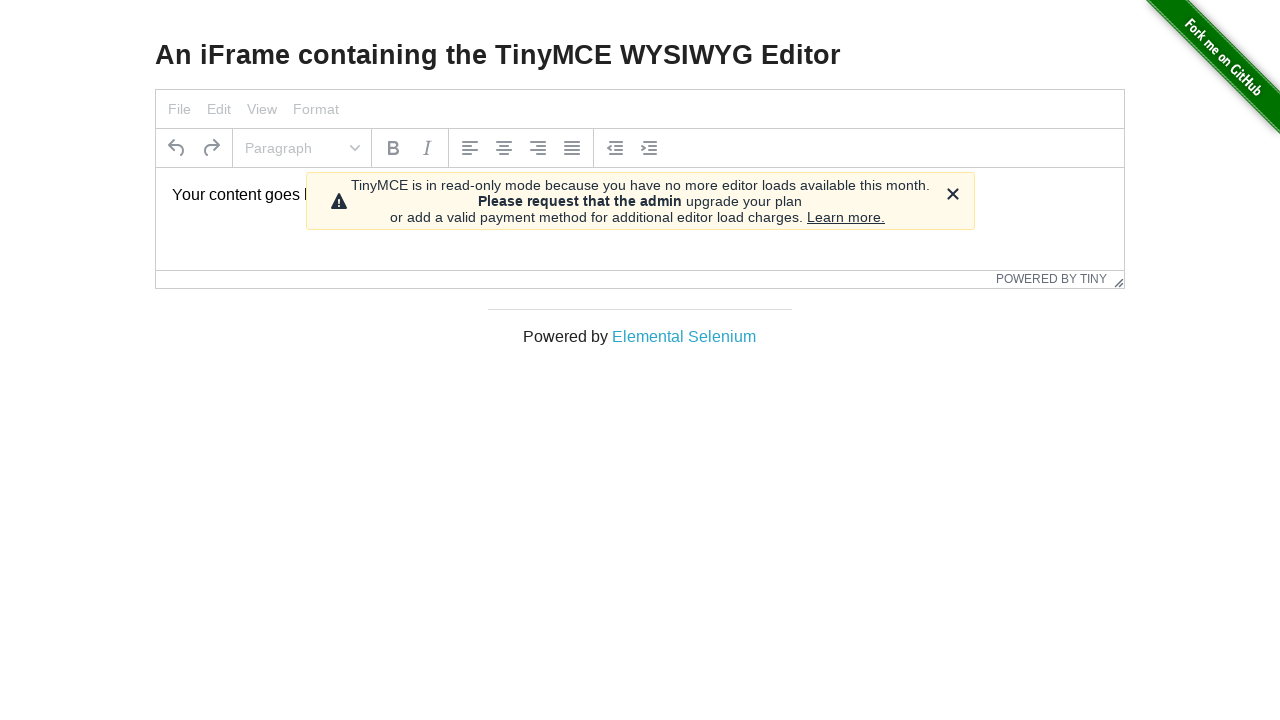